Tests the trip type selection dropdown on MakeMyTrip flight booking page by selecting different trip options

Starting URL: https://www.makemytrip.com/flights/vistara-airlines.html

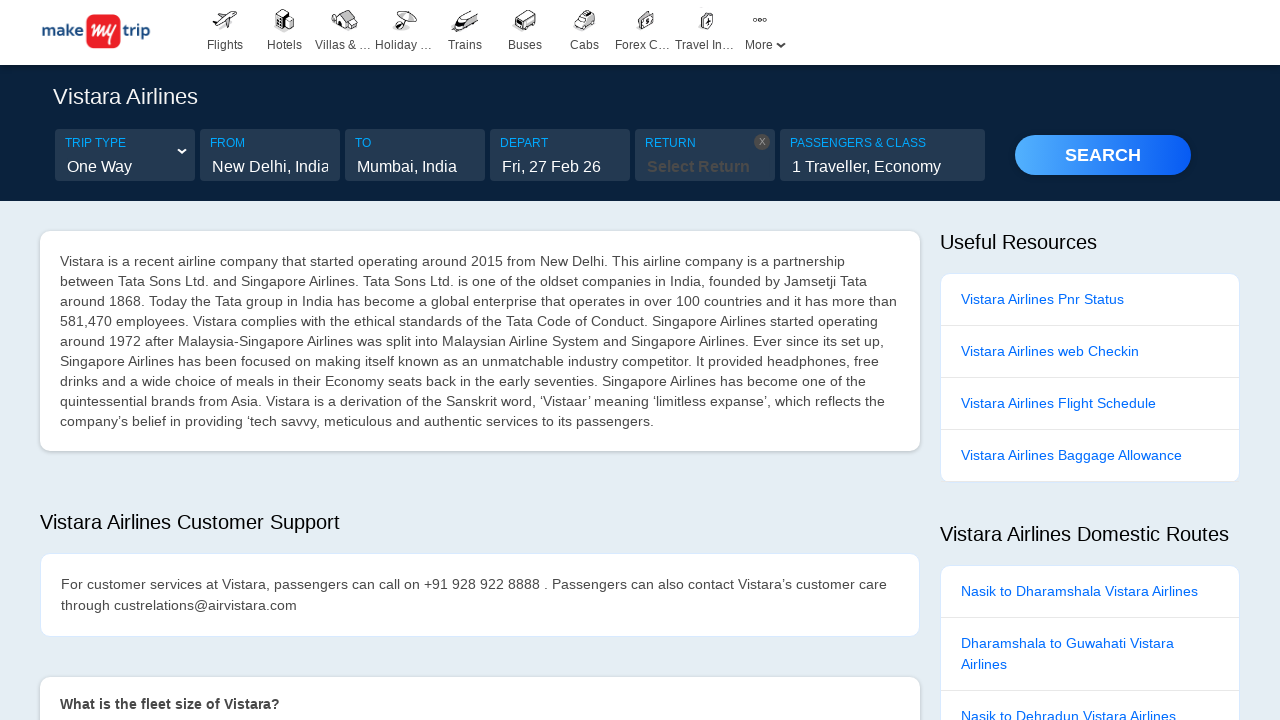

Clicked trip type dropdown to open it at (125, 167) on #tripType
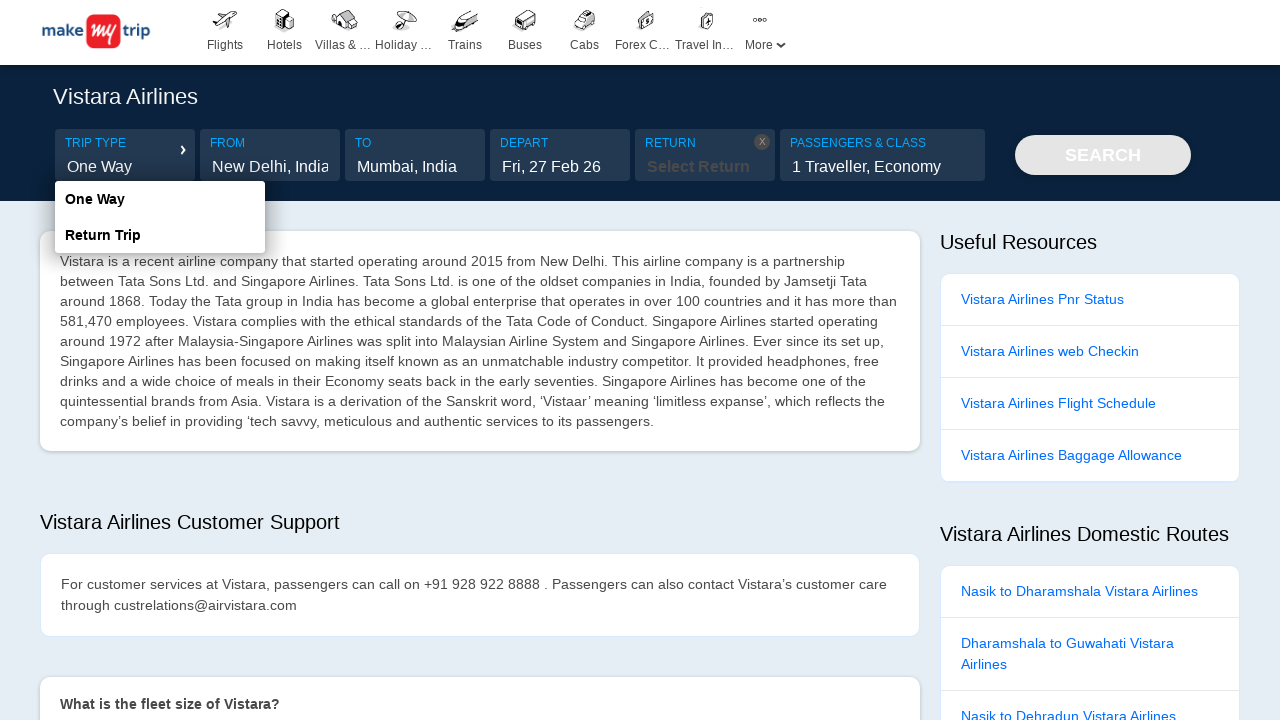

Selected 'one way' trip type option at (160, 199) on div.tripTypeFilter ul li p:has-text('one way')
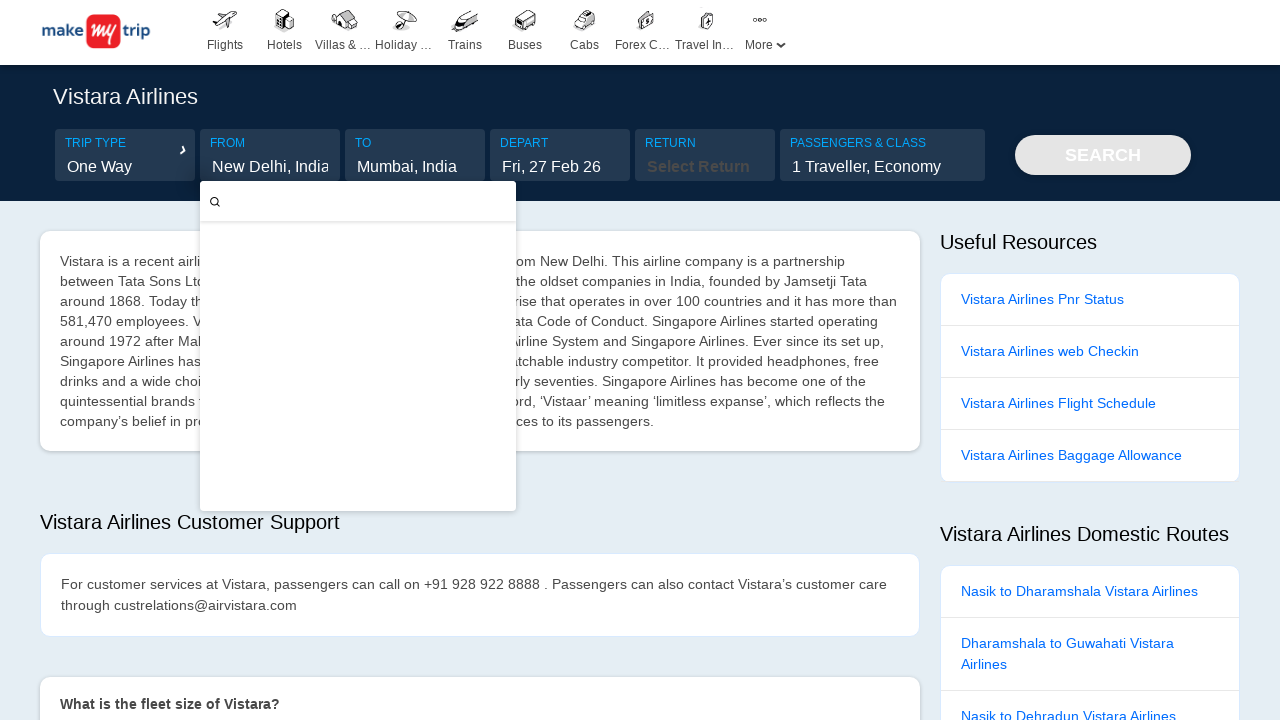

Waited 3 seconds for page to stabilize
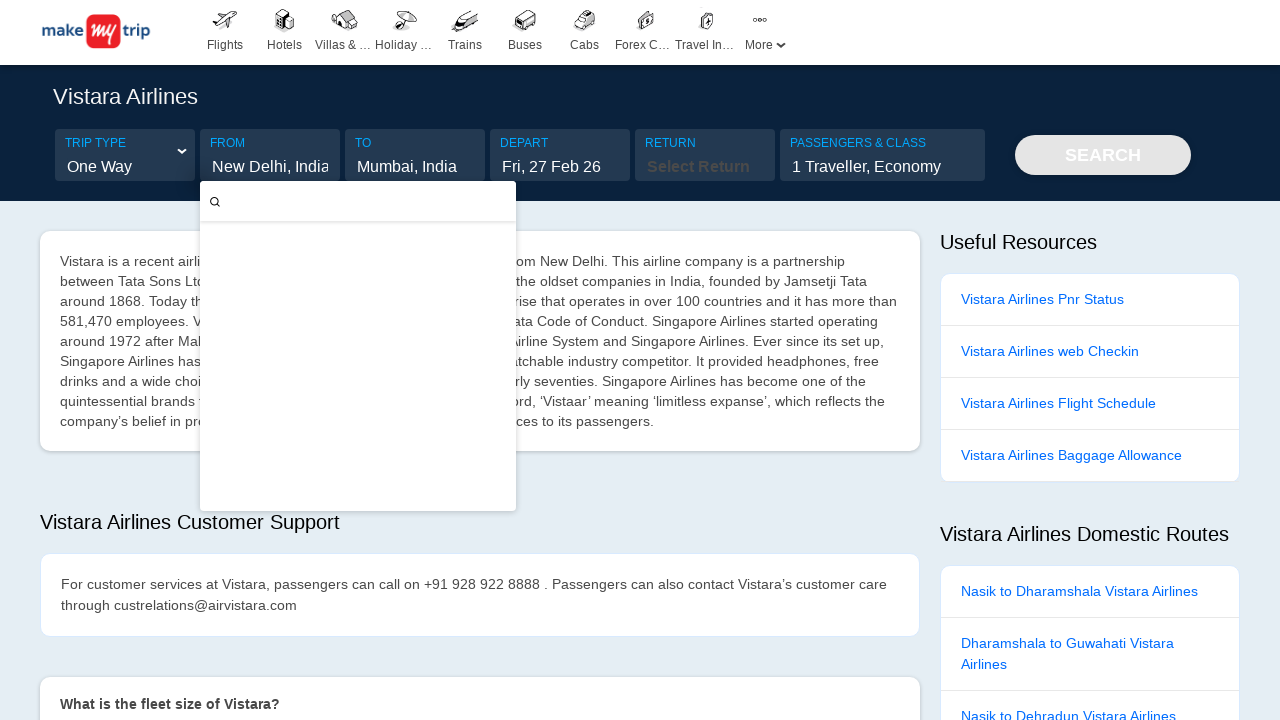

Clicked trip type dropdown again to open it at (125, 167) on #tripType
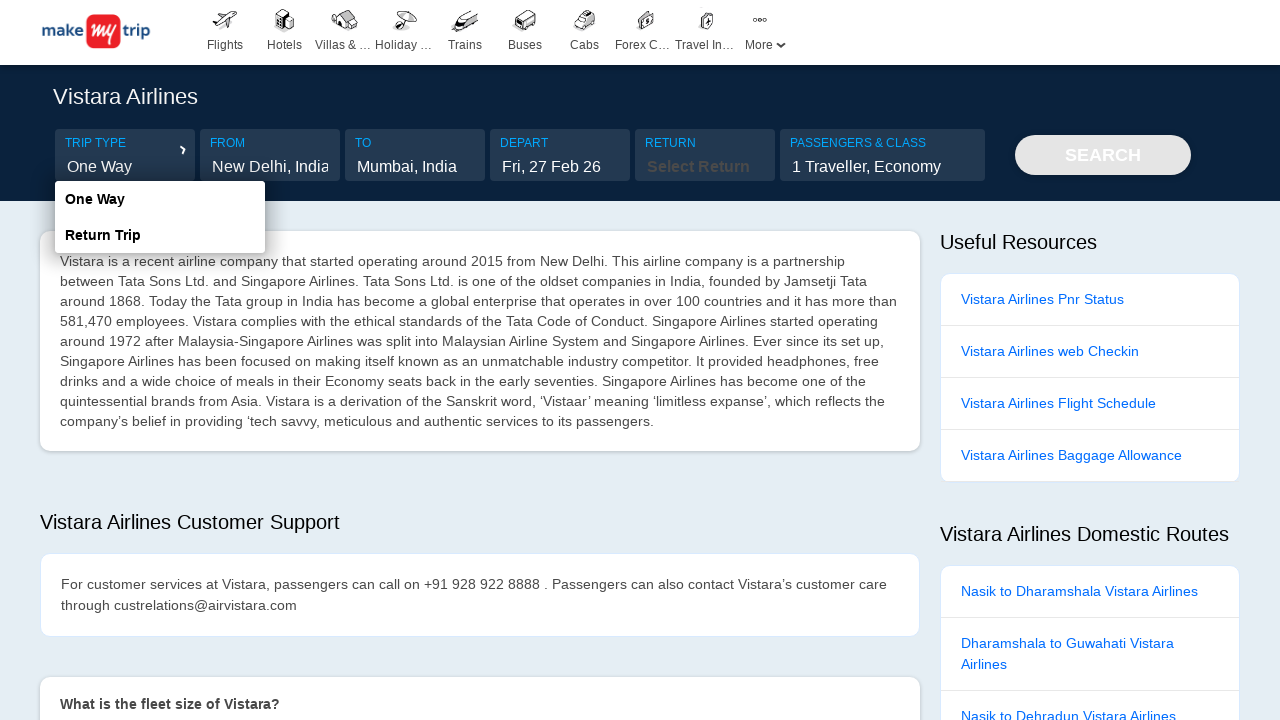

Selected 'return trip' trip type option at (160, 235) on div.tripTypeFilter ul li p:has-text('return trip')
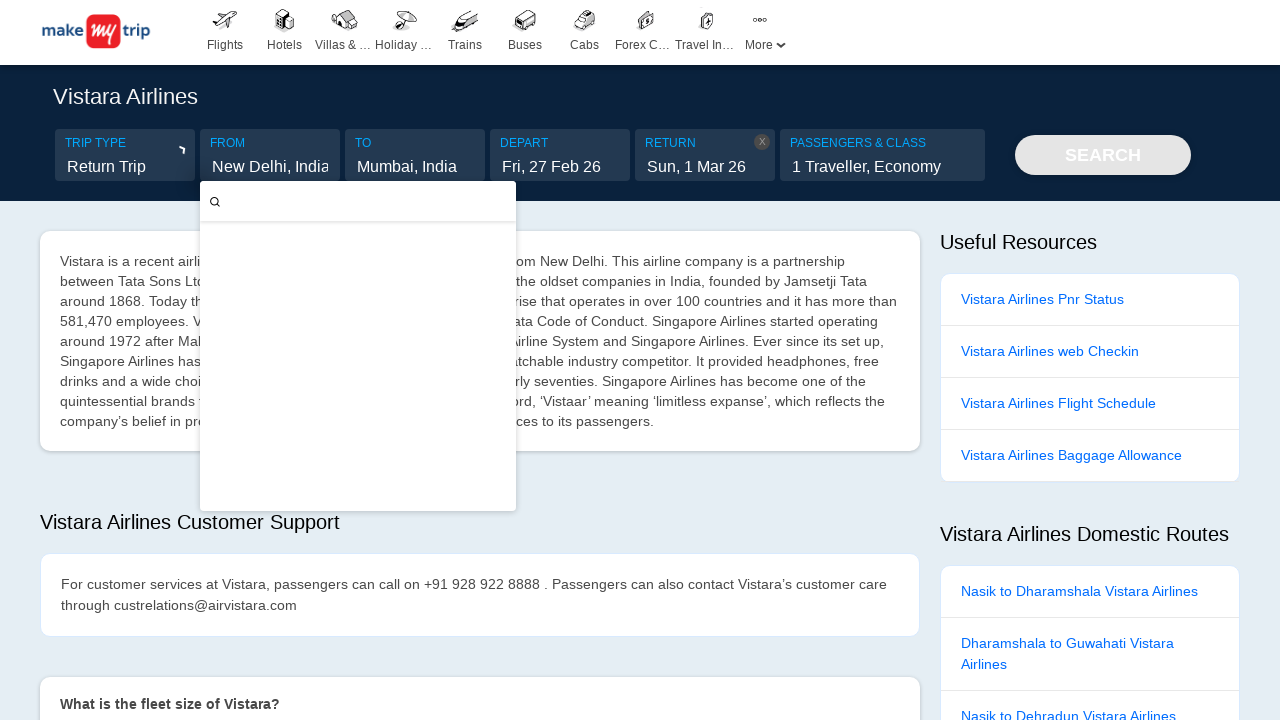

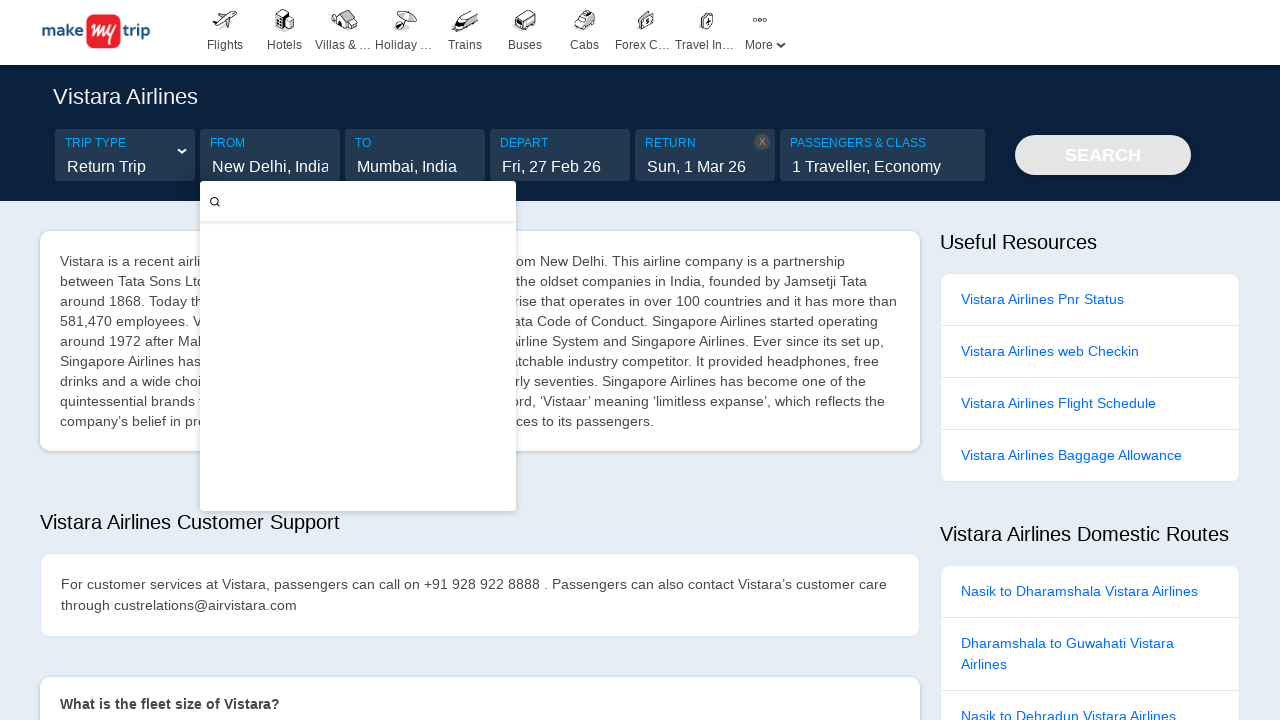